Navigates to McMenamins Bagdad Theater page and waits for the now playing content section to load, then verifies movie poster images are displayed.

Starting URL: https://www.mcmenamins.com/bagdad-theater-pub/now-playing

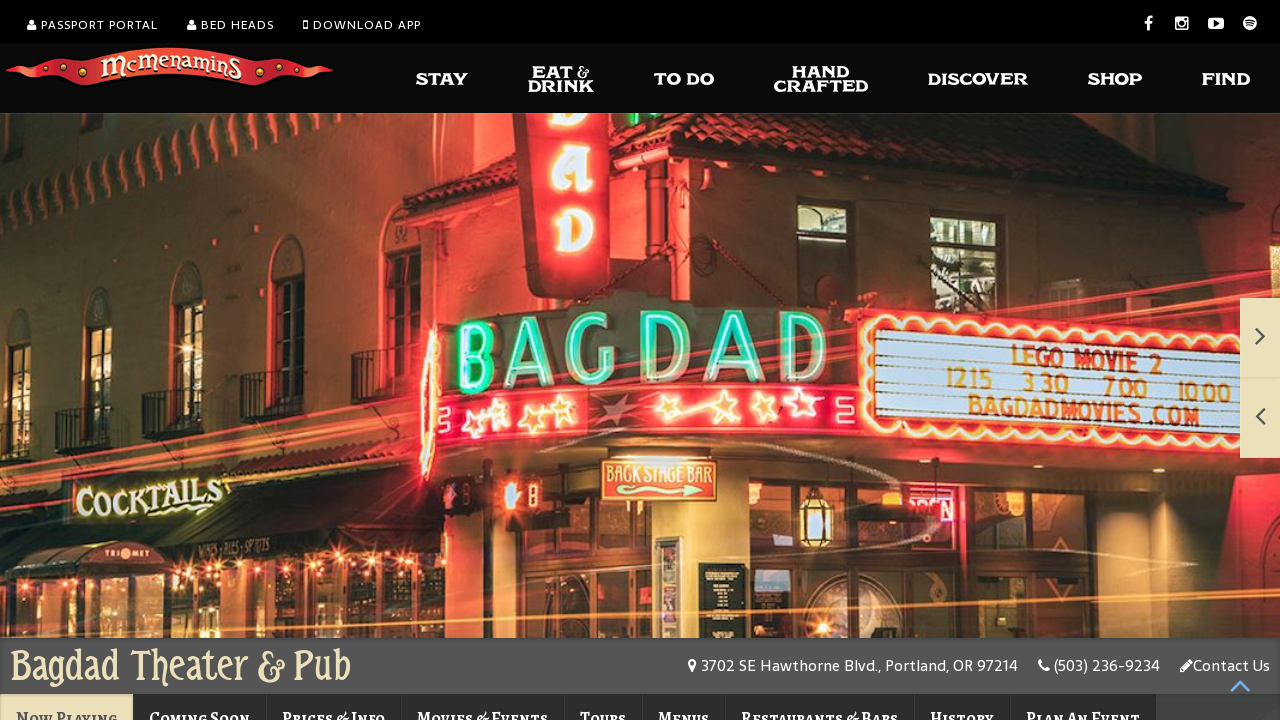

Waited for main content section to load
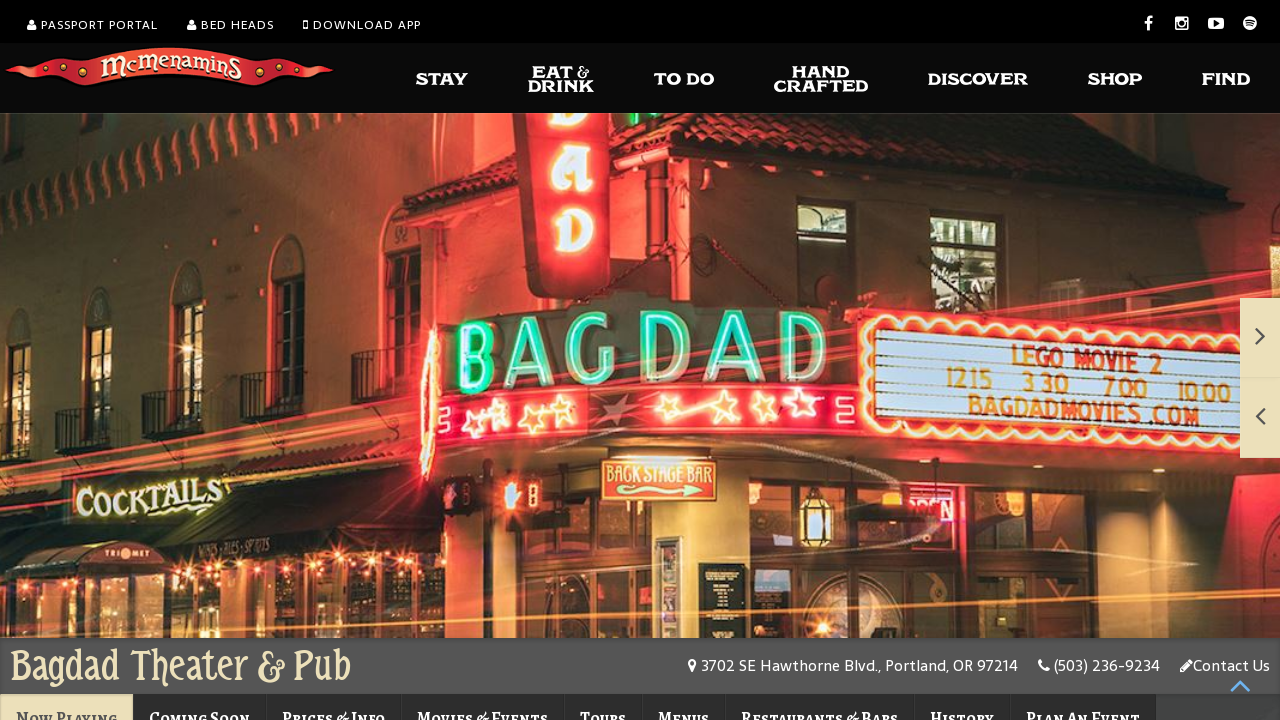

Verified movie poster images are displayed
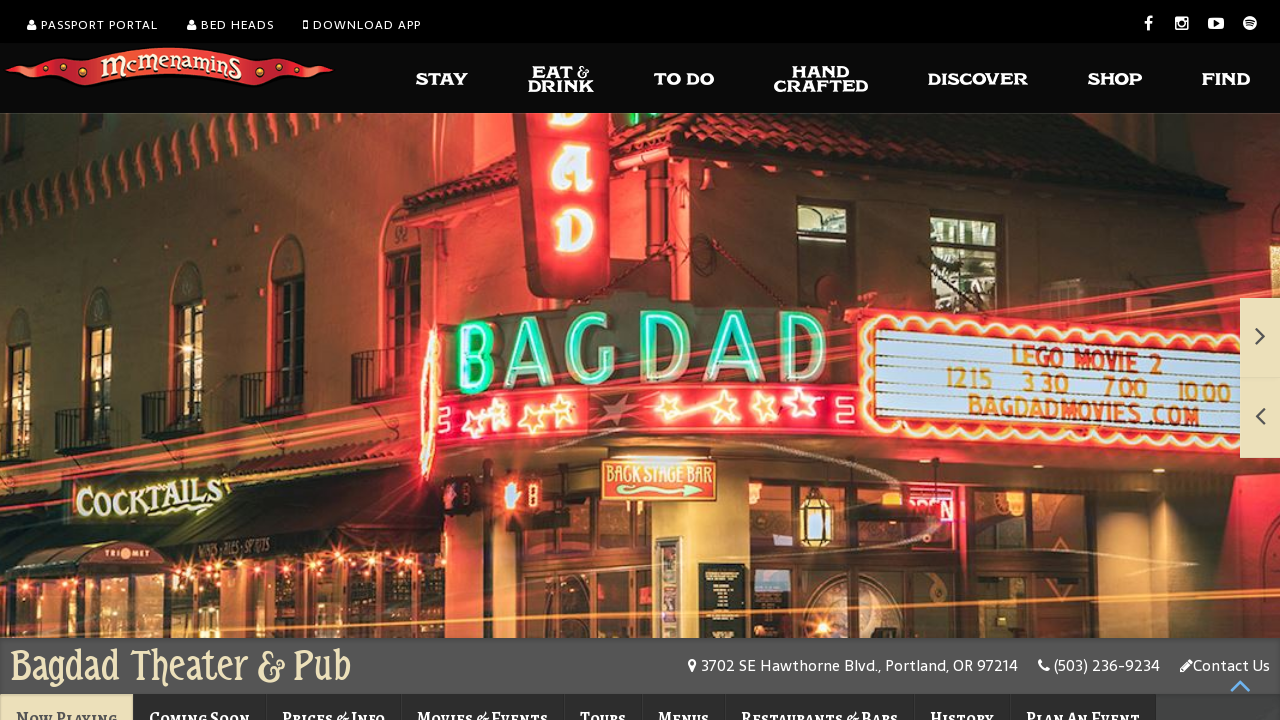

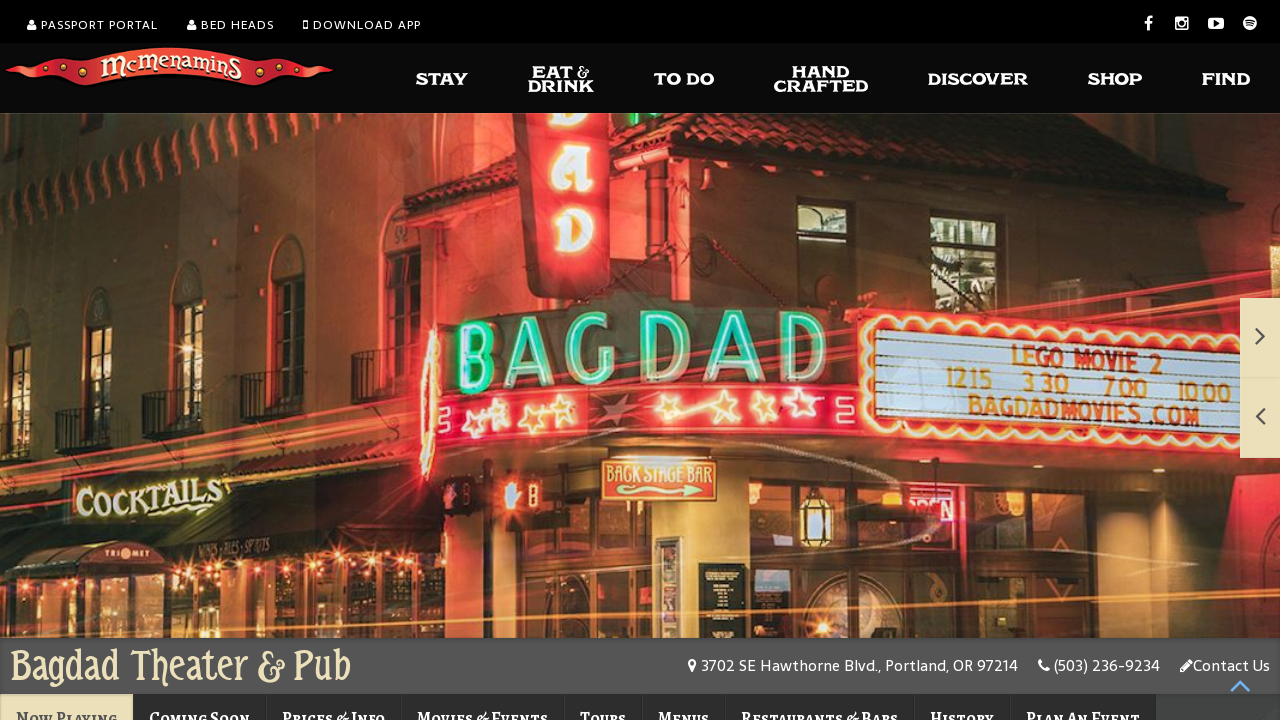